Tests UI element visibility by verifying a text element is visible, clicking to hide it, and confirming it becomes hidden

Starting URL: https://rahulshettyacademy.com/AutomationPractice

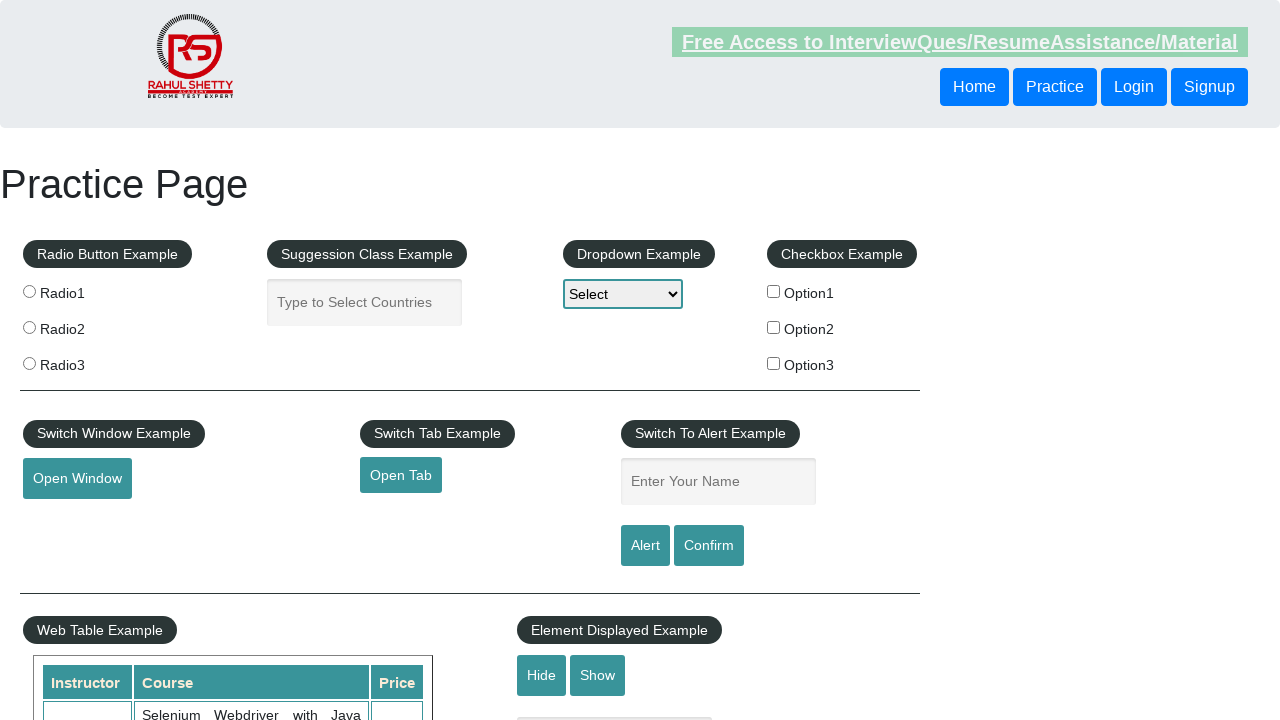

Verified text element is visible
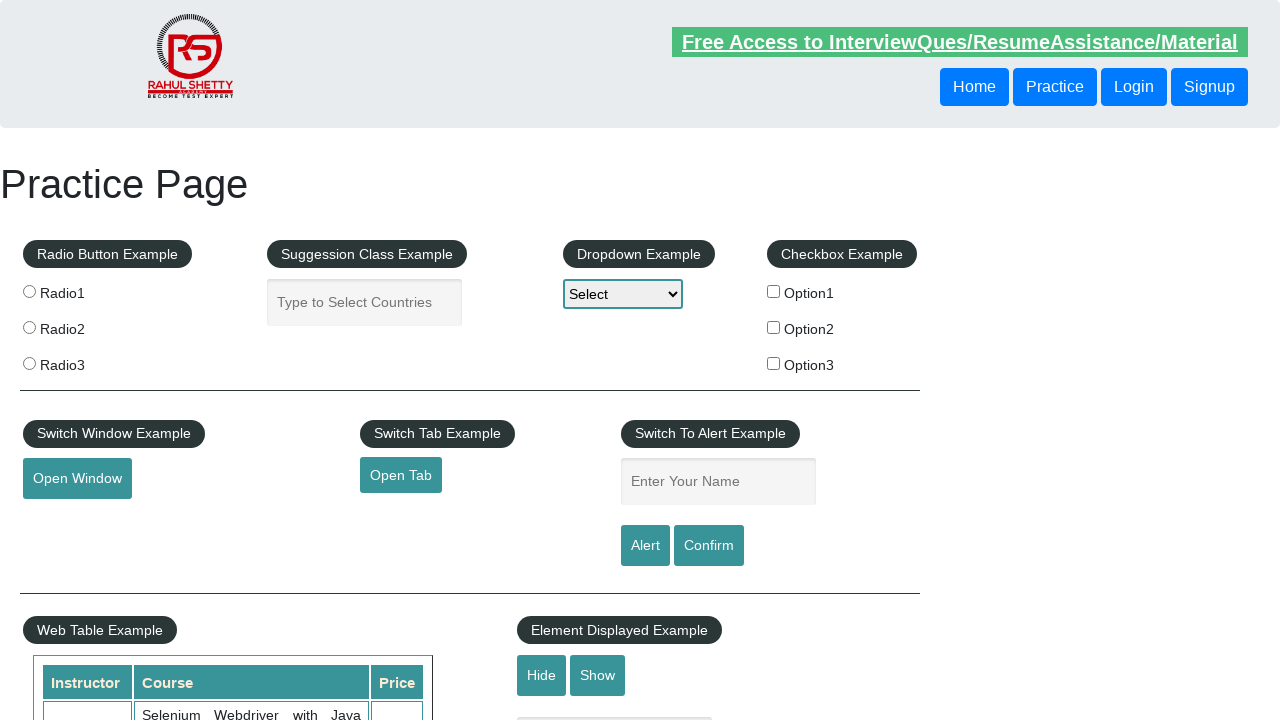

Clicked hide button to hide text element at (542, 675) on #hide-textbox
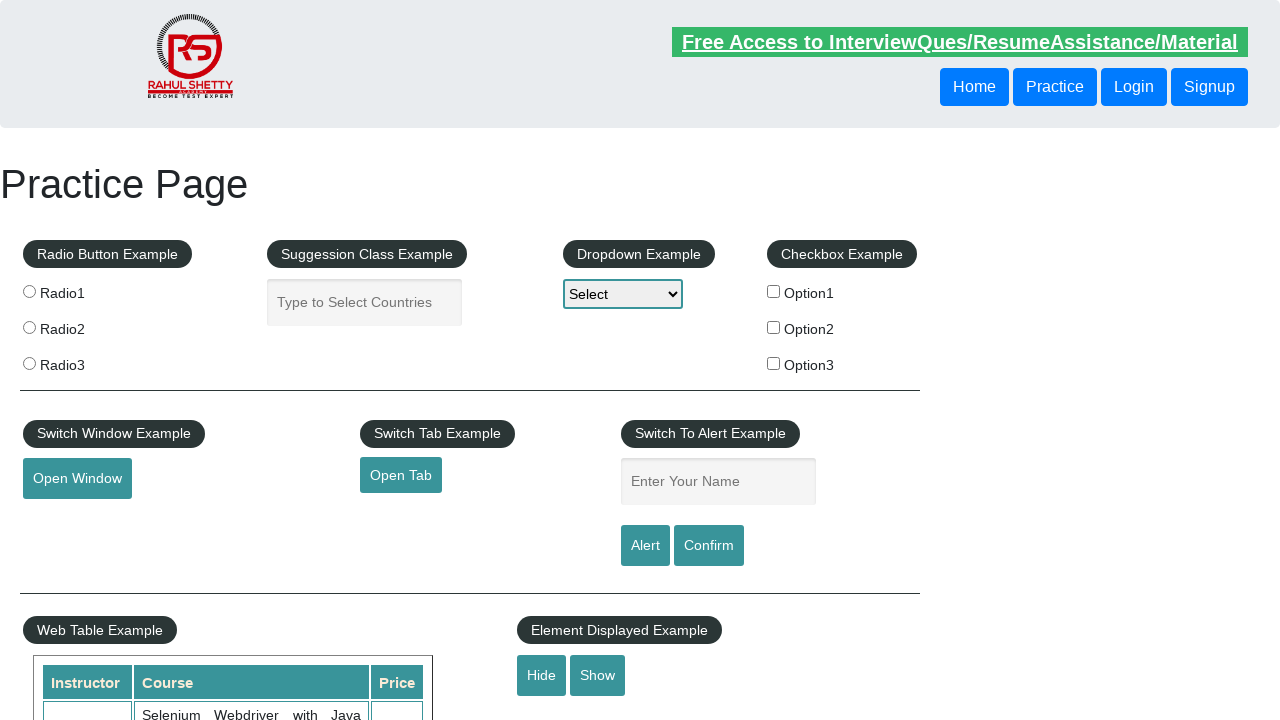

Verified text element is now hidden
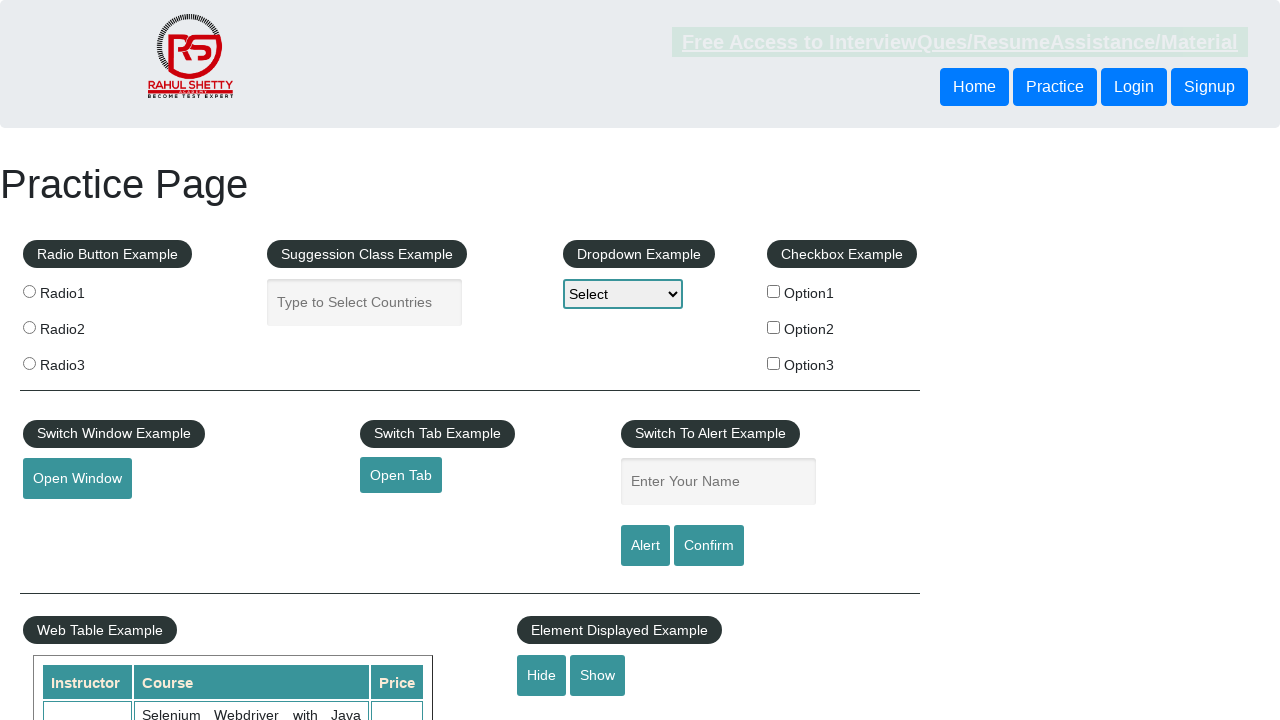

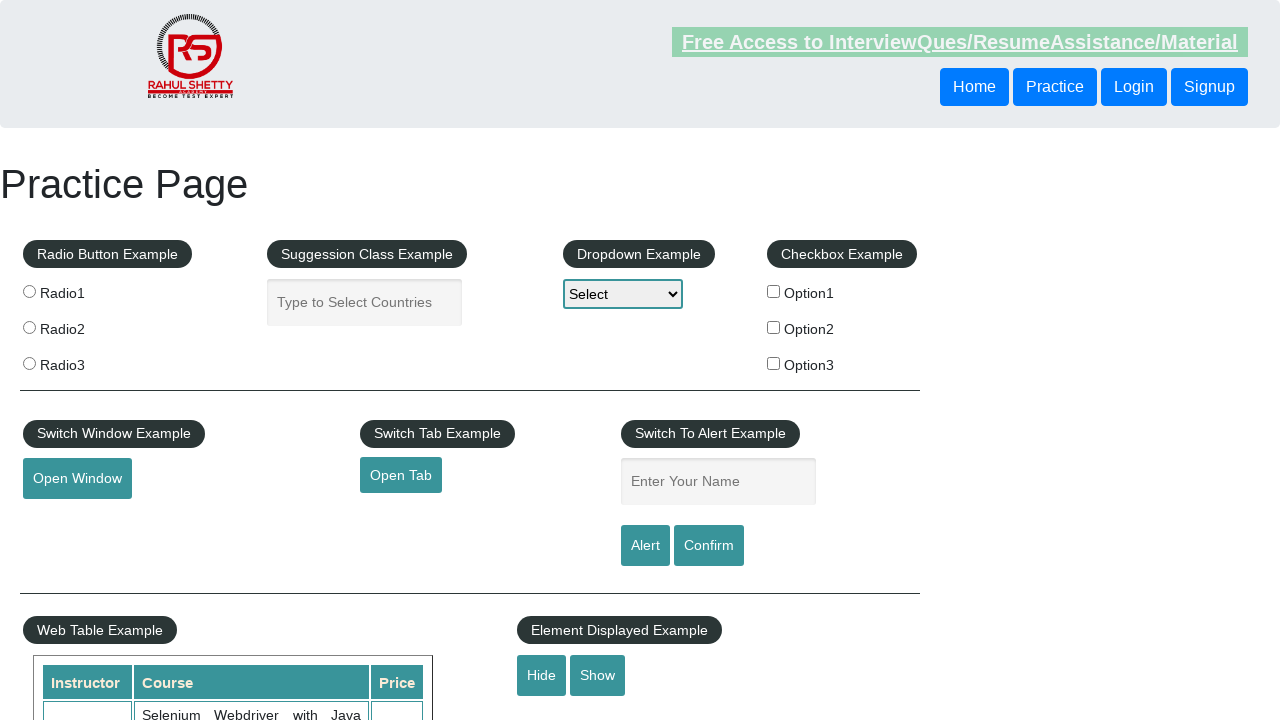